Tests relative locator functionality by finding and clicking an element positioned to the right of a "Years of Experience" label

Starting URL: https://awesomeqa.com/practice.html

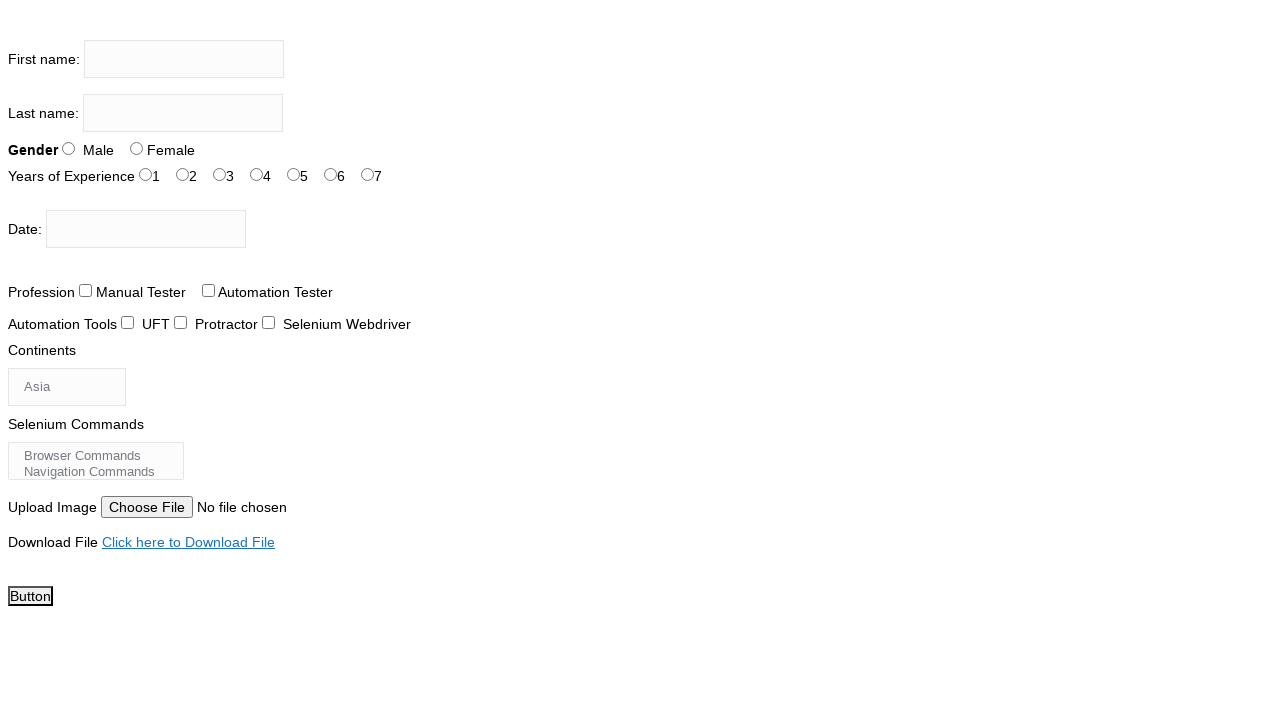

Located span element with text 'Years of Experience'
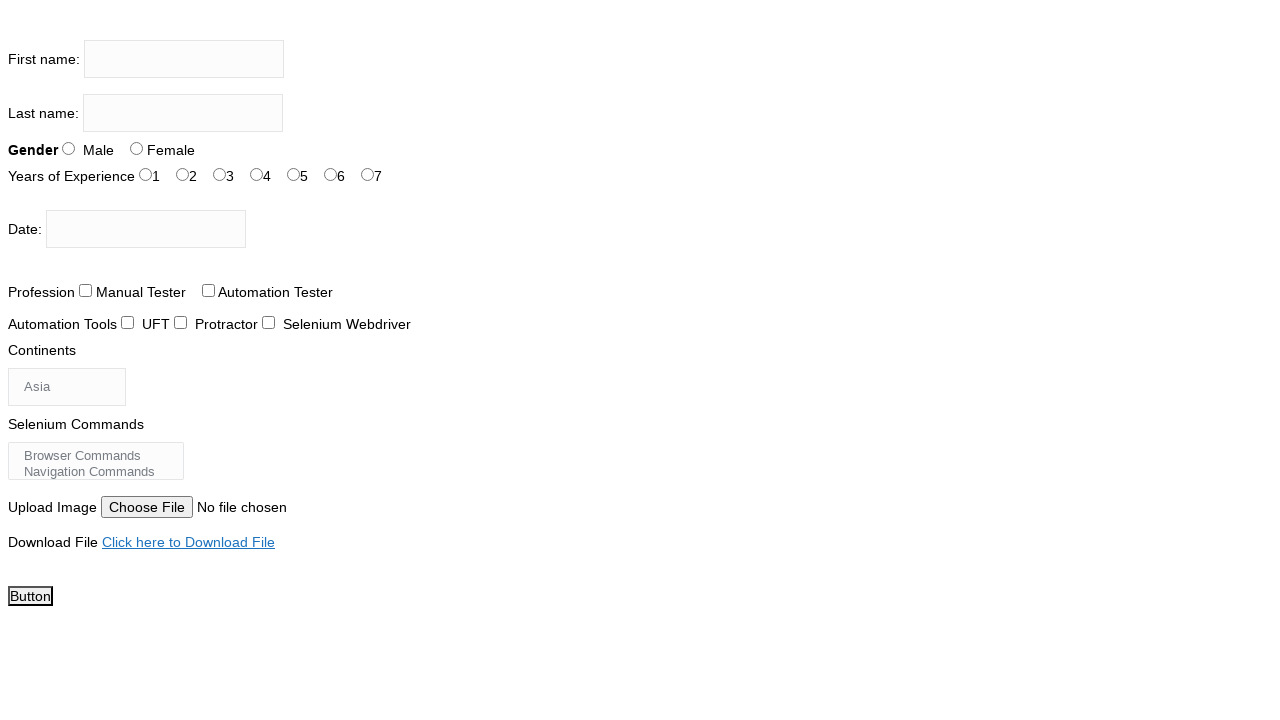

Clicked on element with id 'exp-1' positioned to the right of 'Years of Experience' label at (182, 174) on #exp-1
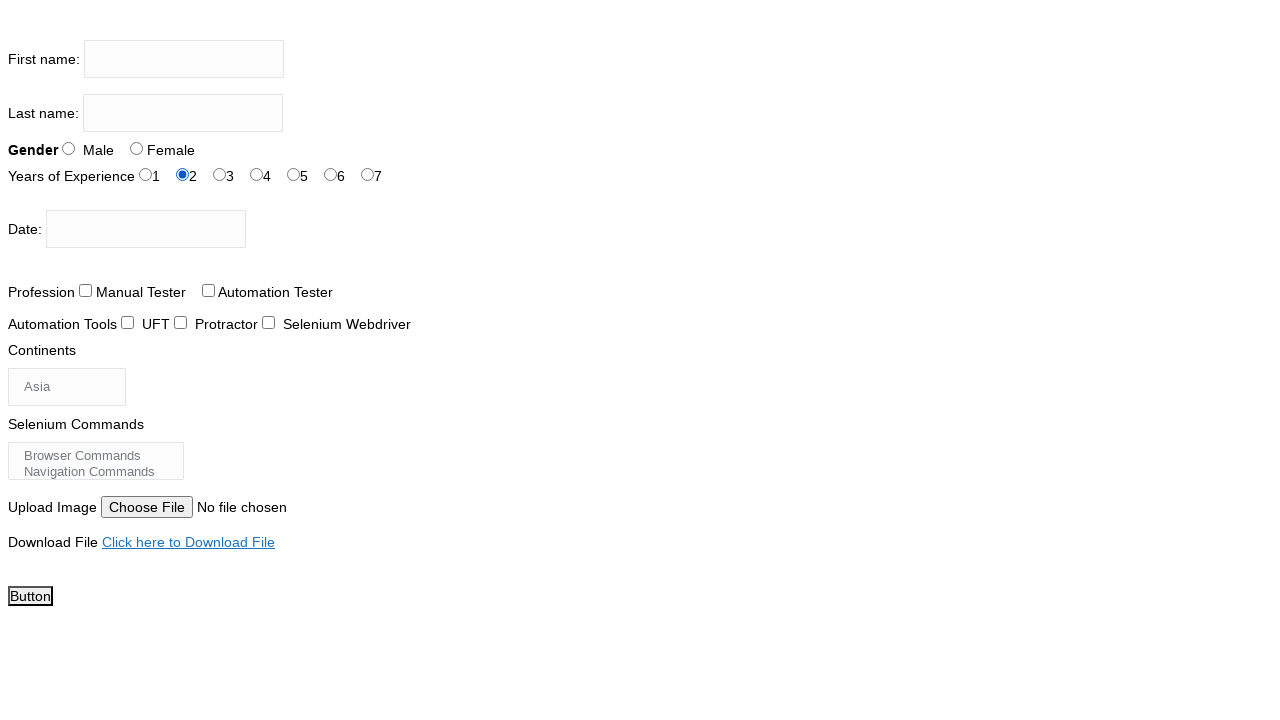

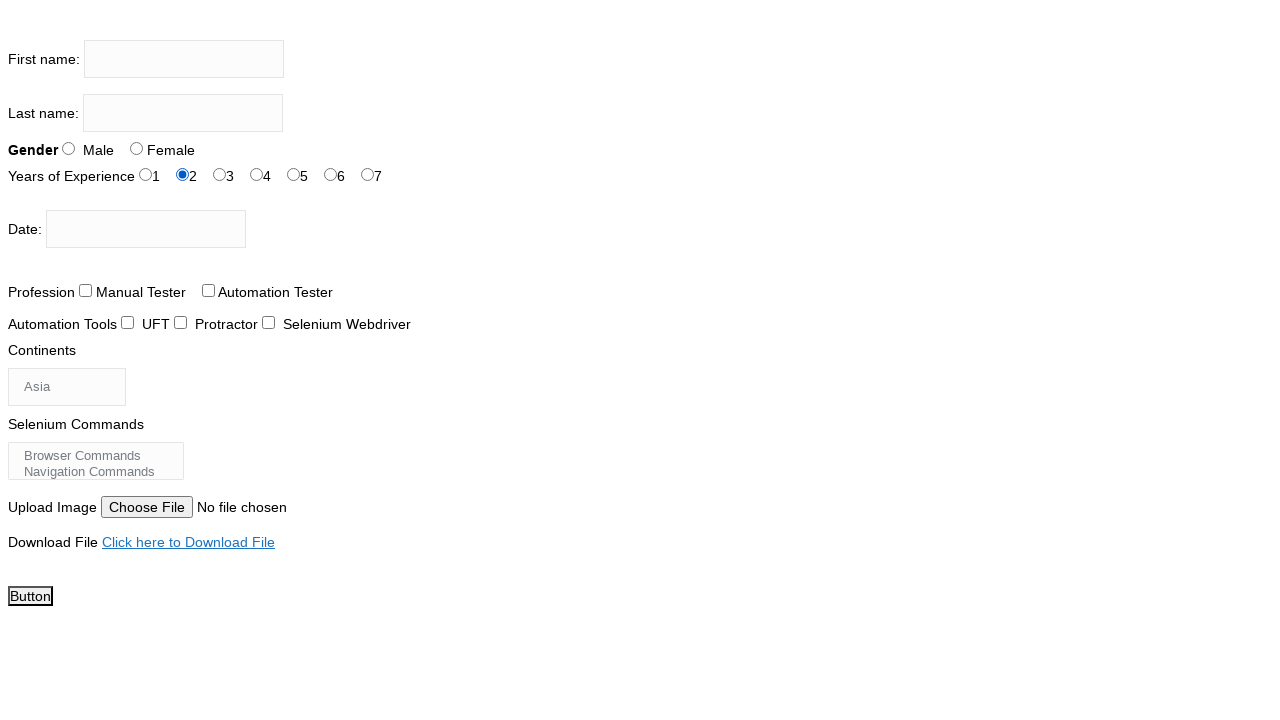